Tests dynamic content interaction by clicking a button to reveal an element and then typing into the revealed input field

Starting URL: https://www.selenium.dev/selenium/web/dynamic.html

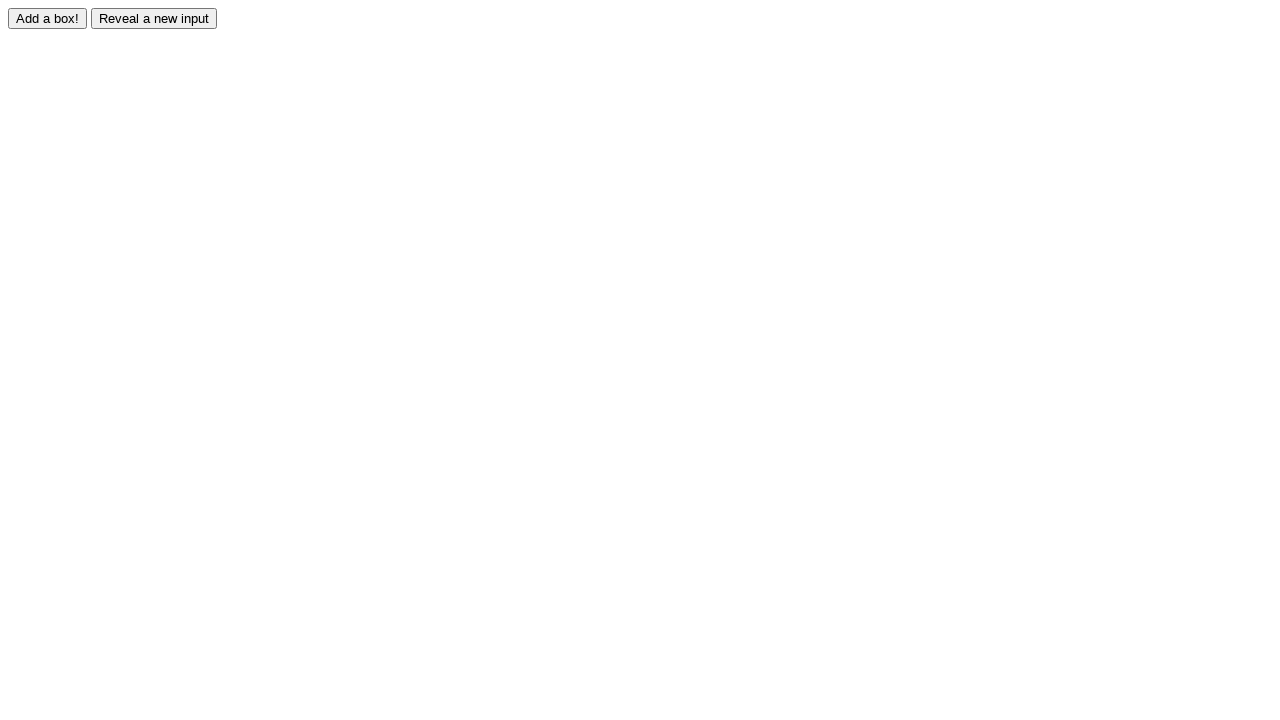

Clicked reveal button to show hidden element at (154, 18) on #reveal
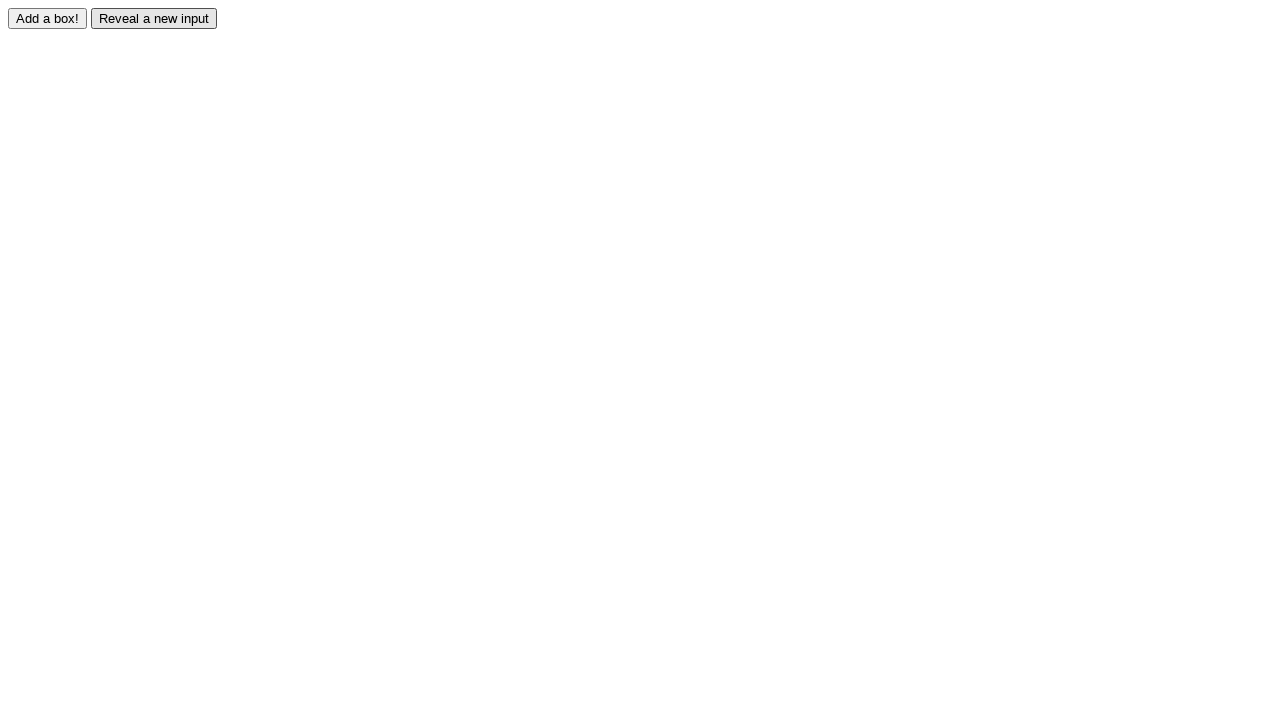

Typed 'test' into the revealed input field on #revealed
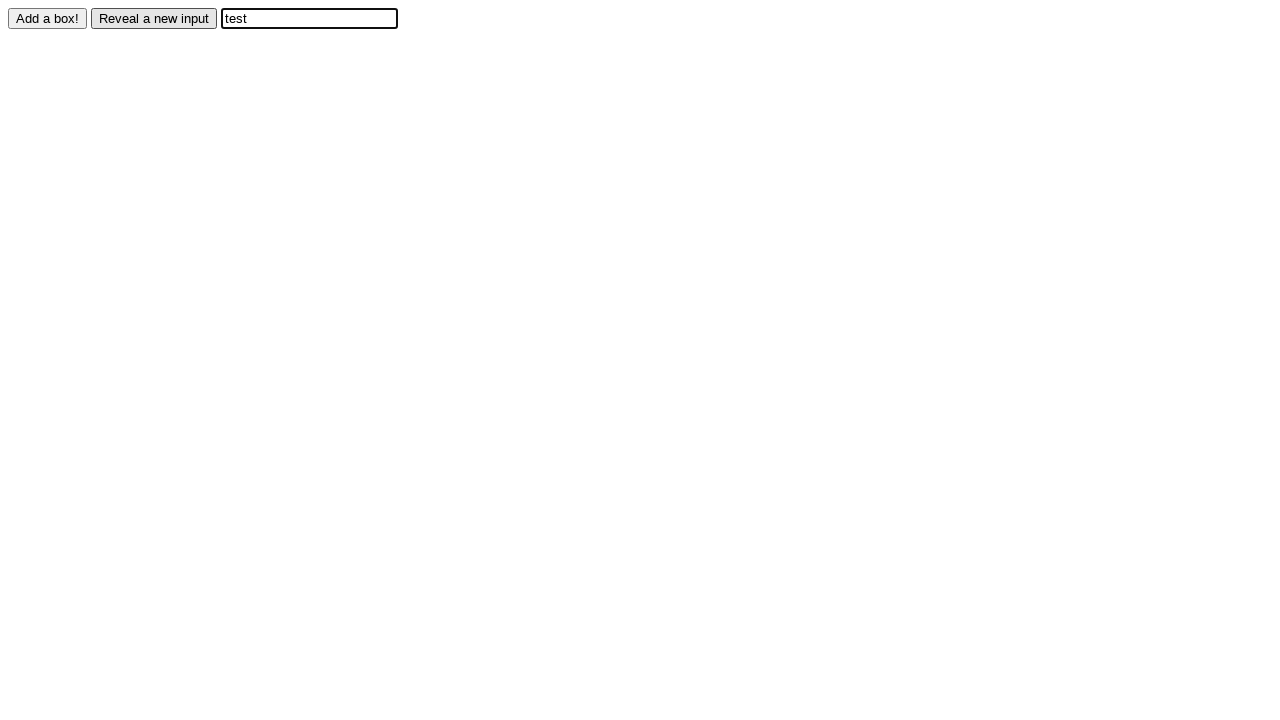

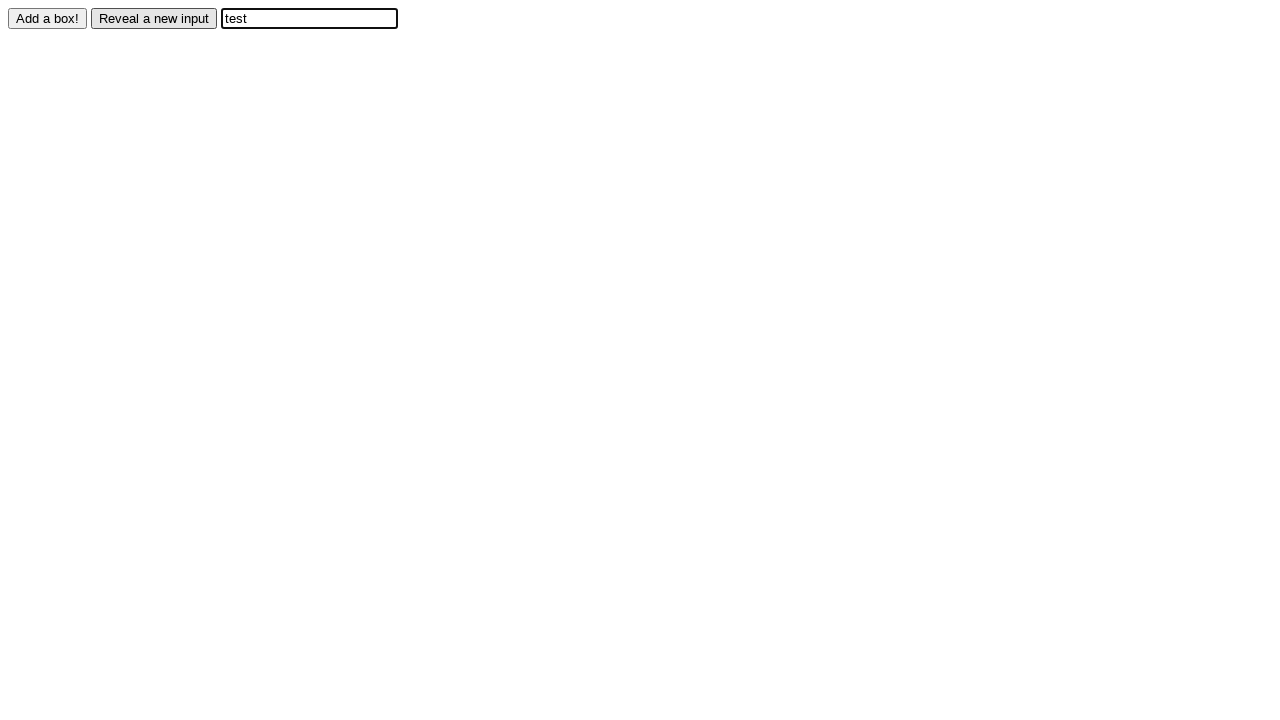